Tests form interaction by filling a text input field with a name and selecting a car option from a dropdown menu

Starting URL: http://only-testing-blog.blogspot.in/2014/01/textbox.html

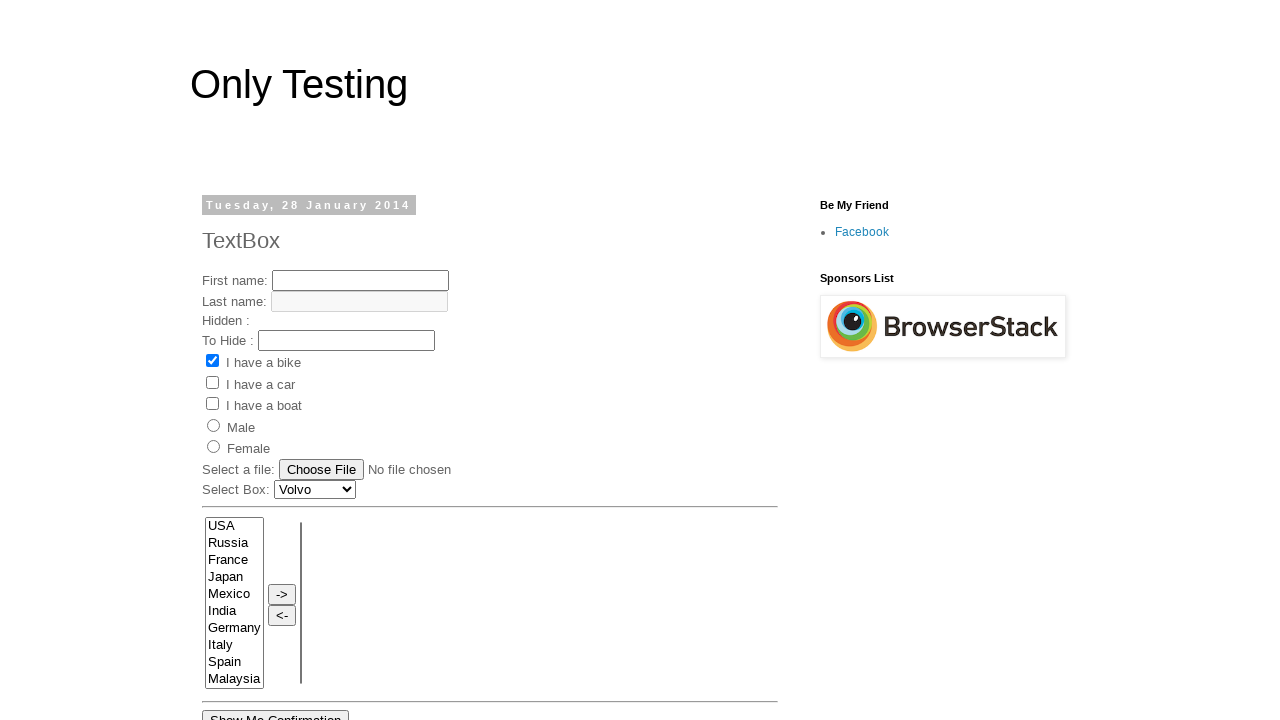

Filled first text field with 'My First Name' on #text1
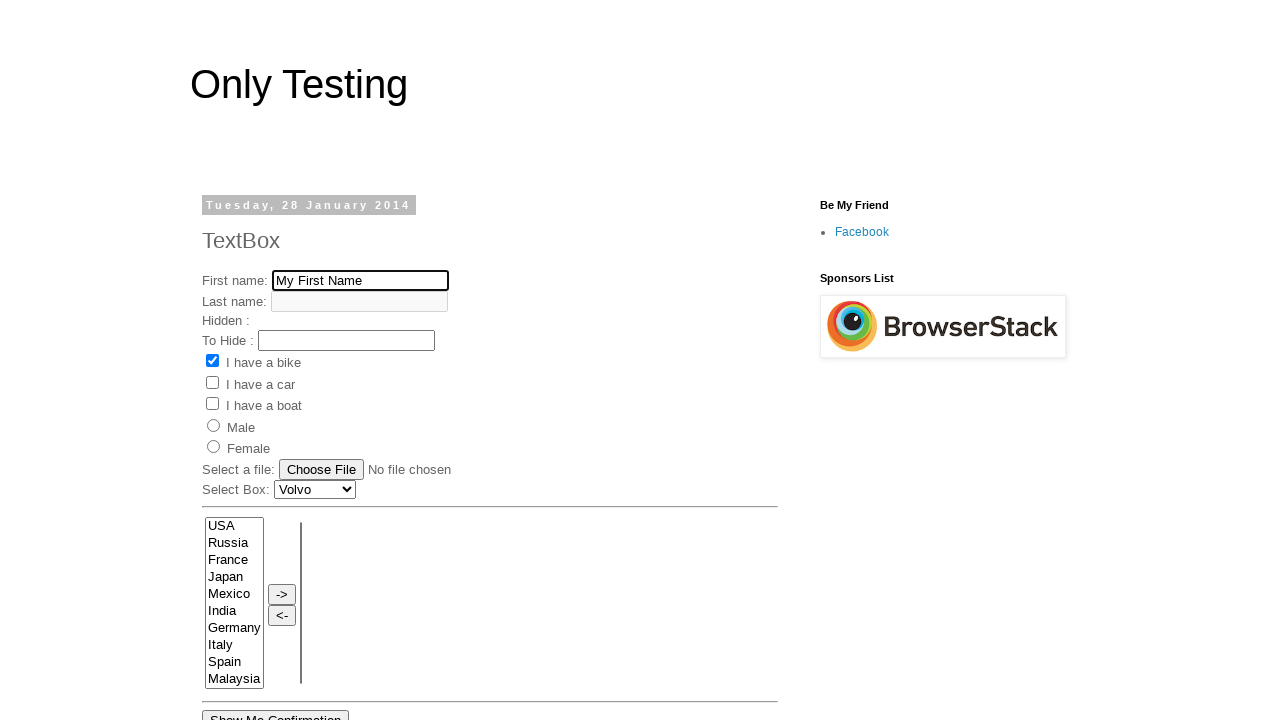

Selected 'Audi' from car dropdown menu on #Carlist
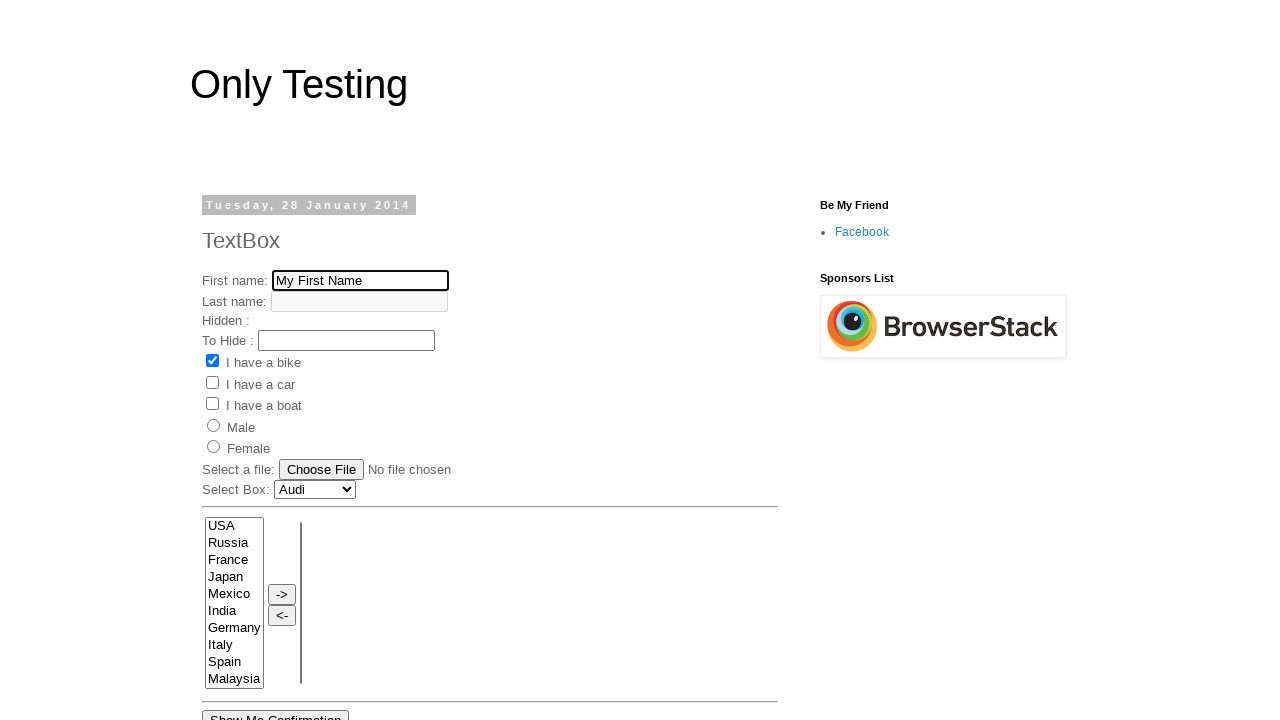

Second text field became visible
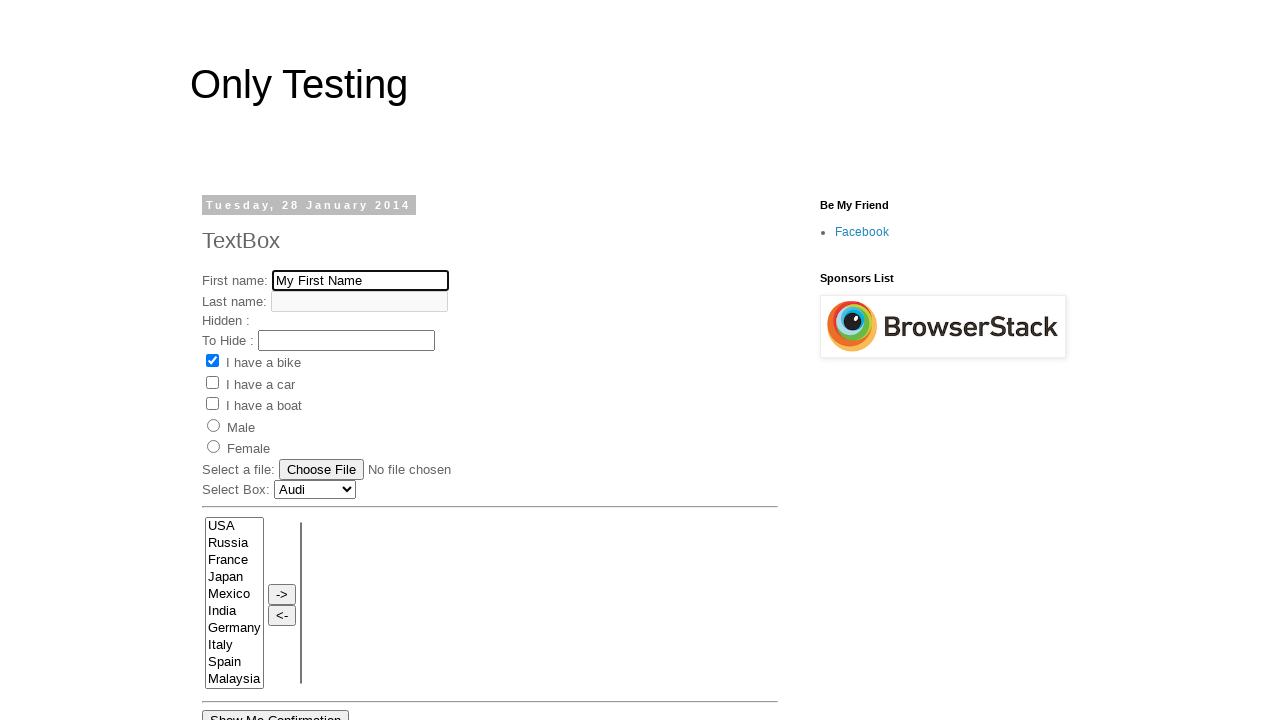

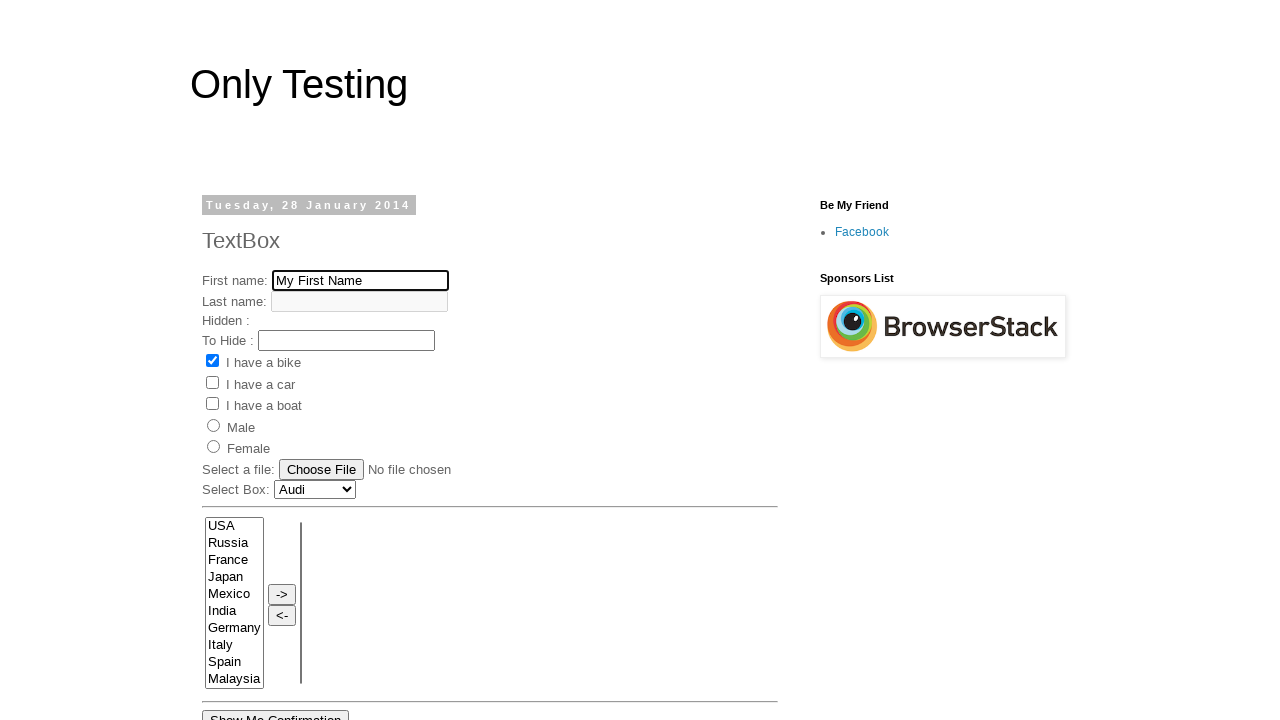